Navigates to HDFC website and interacts with housing loan dropdown menus to select refinance option and plot loan product

Starting URL: https://www.hdfc.com/

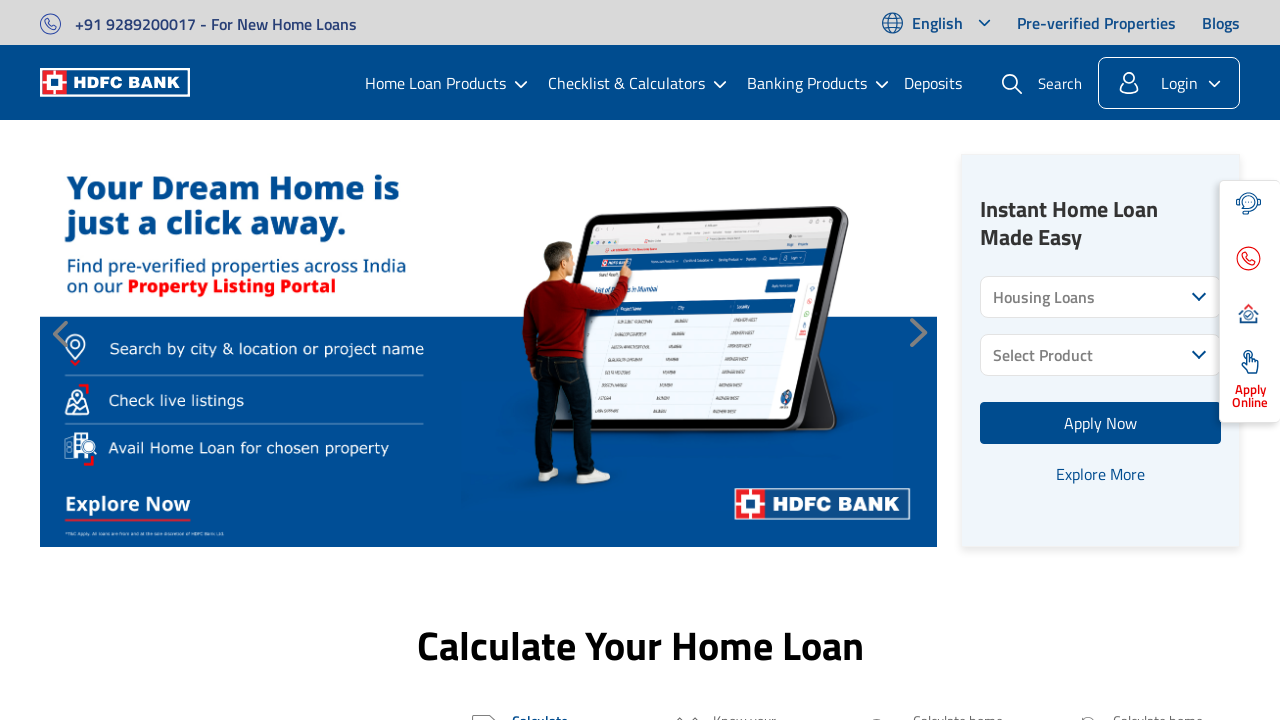

Clicked on housing loan dropdown menu at (1101, 297) on //*[@id="container-91af4cb463"]/div/div[1]/div
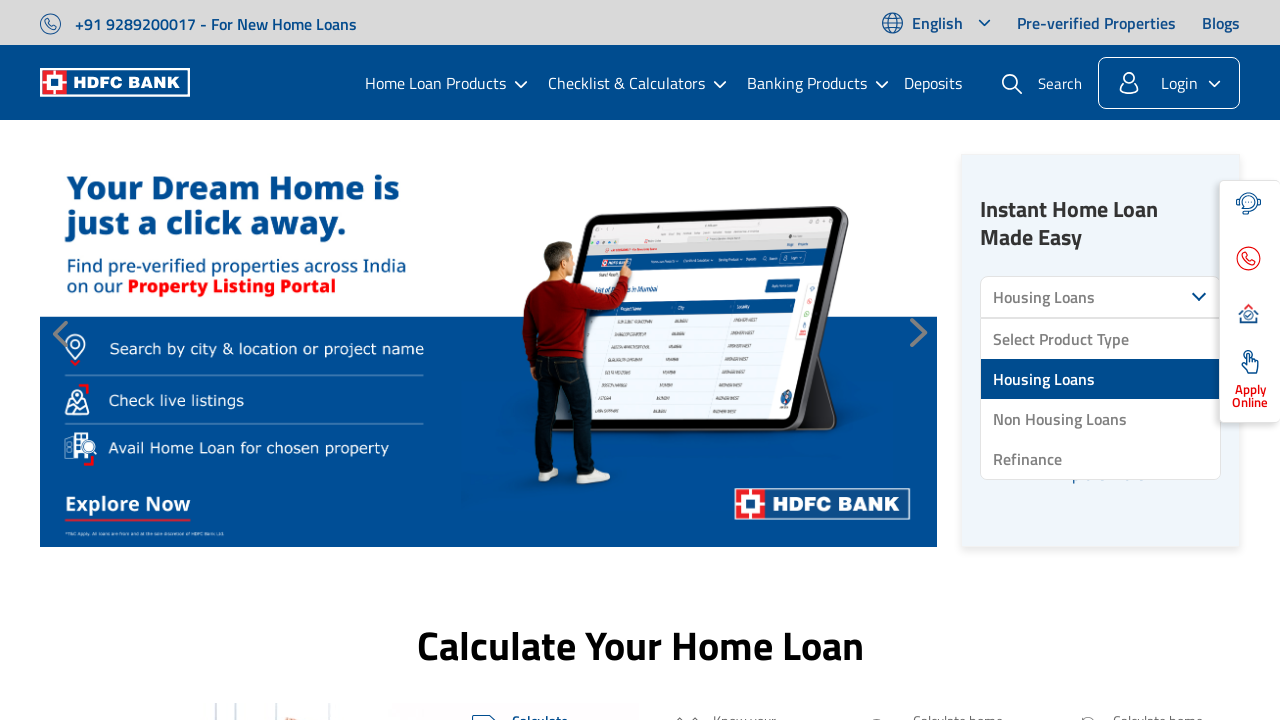

Selected refinance option from housing loan dropdown at (1101, 459) on xpath=//*[@id='productType']/li[4]
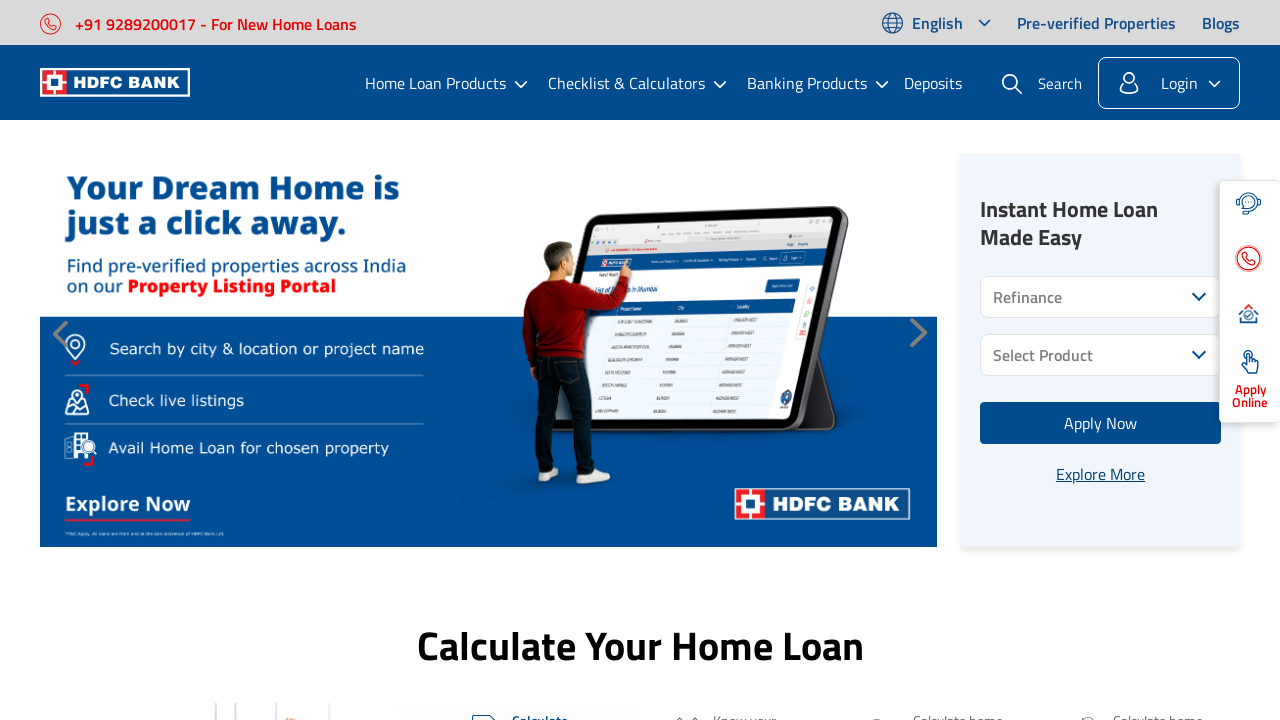

Clicked on product dropdown menu at (1101, 355) on //*[@id="container-91af4cb463"]/div/div[2]/div
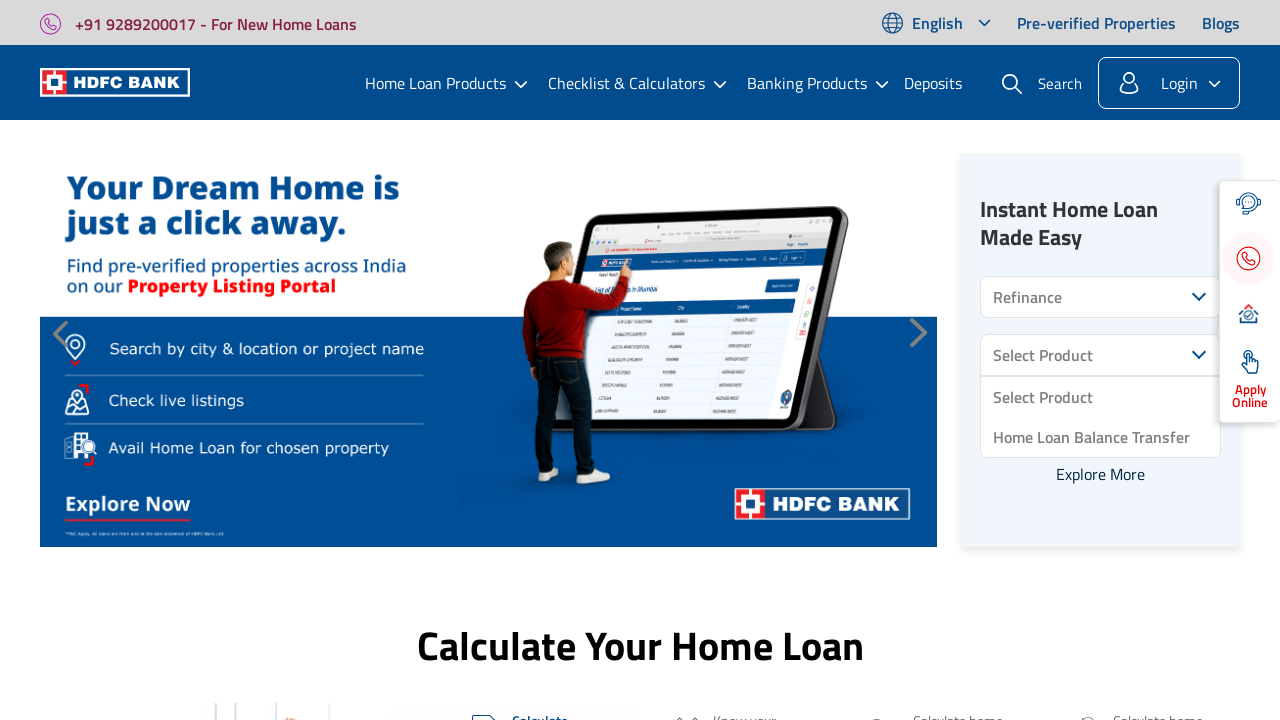

Selected plot loan product from dropdown at (1101, 437) on xpath=//*[@id='productName']/li[2]
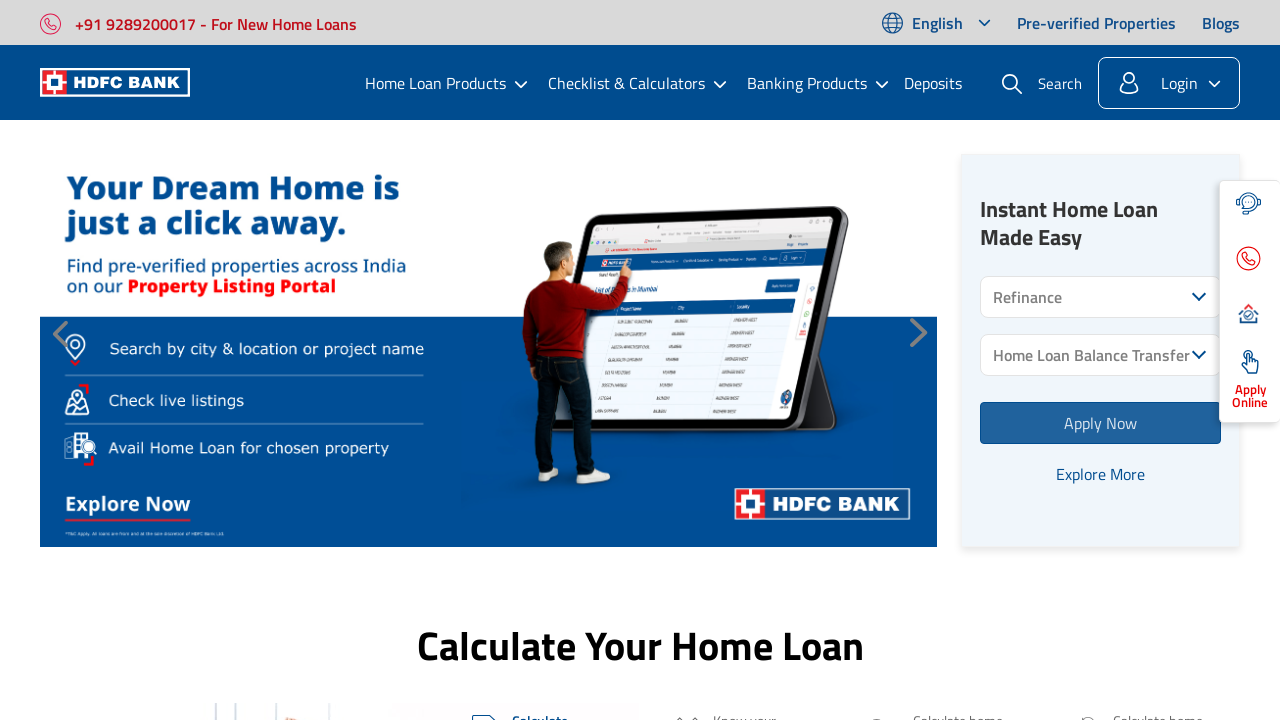

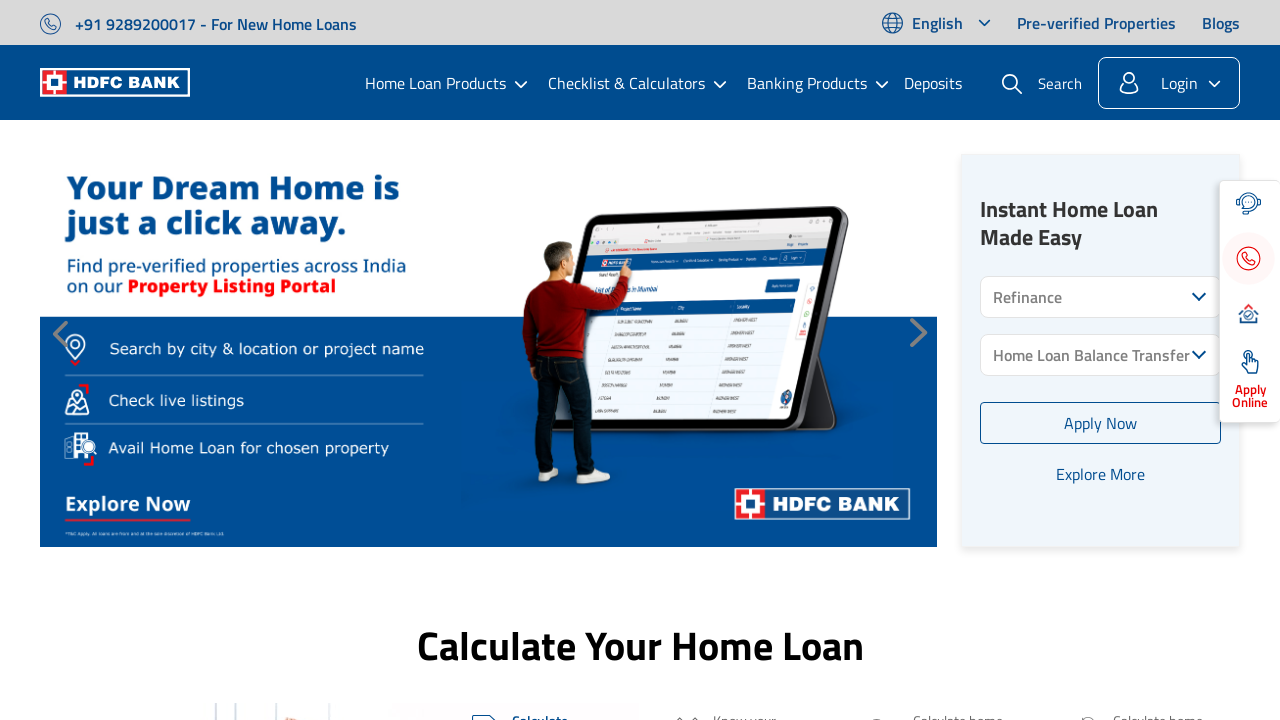